Tests a JavaScript prompt dialog by clicking a button that triggers it, entering text into the prompt, accepting it, and verifying the entered text appears in the result.

Starting URL: https://testcenter.techproeducation.com/index.php?page=javascript-alerts

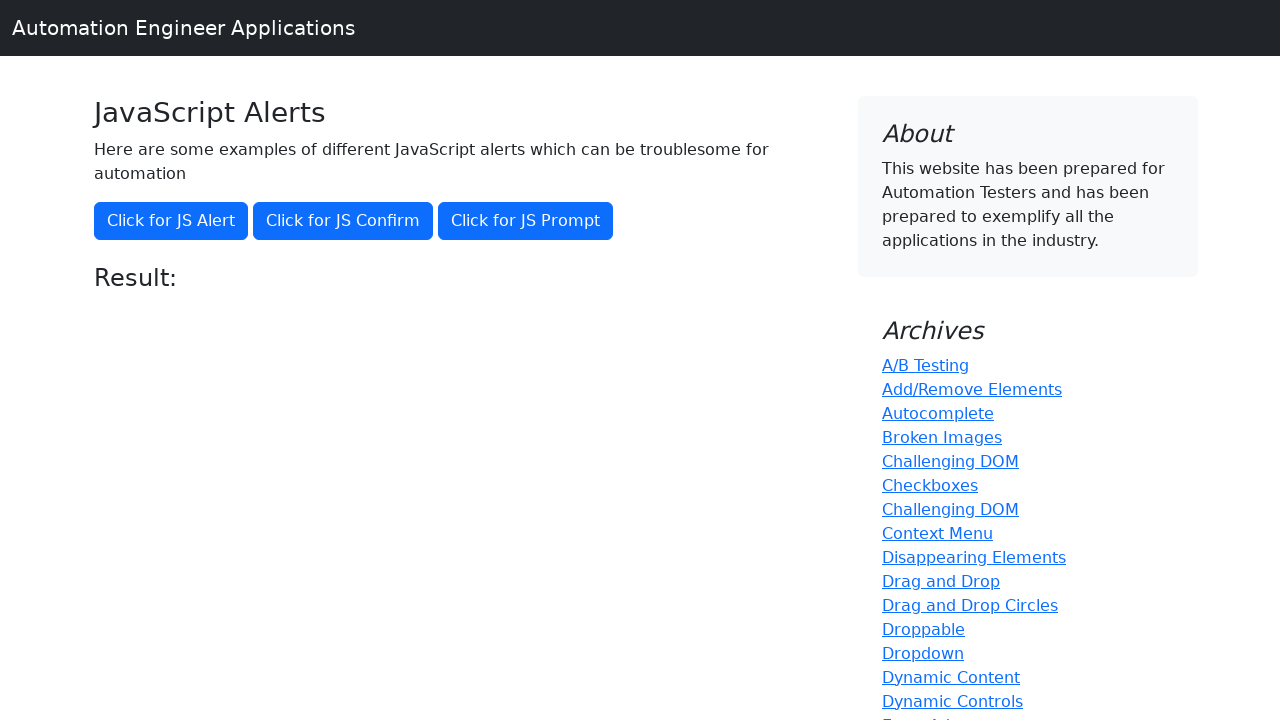

Set up dialog handler to accept prompt with text 'Hello World'
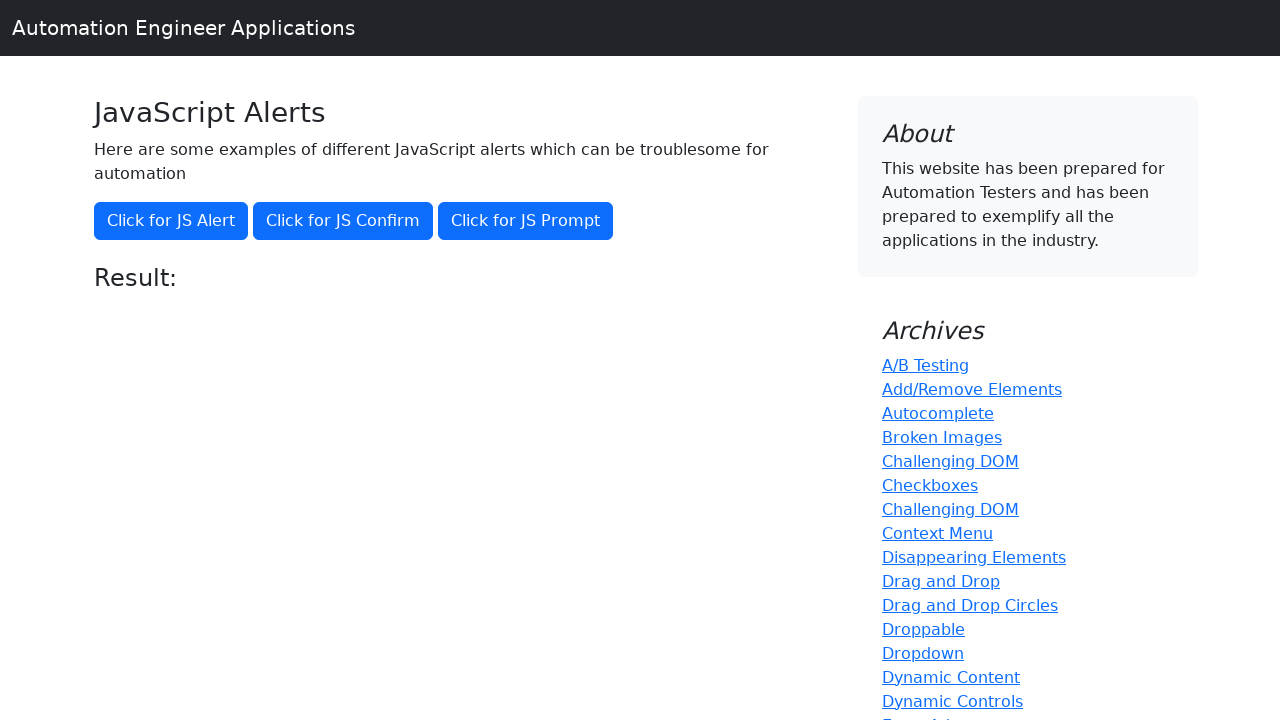

Clicked button to trigger JavaScript prompt dialog at (526, 221) on xpath=//button[@onclick='jsPrompt()']
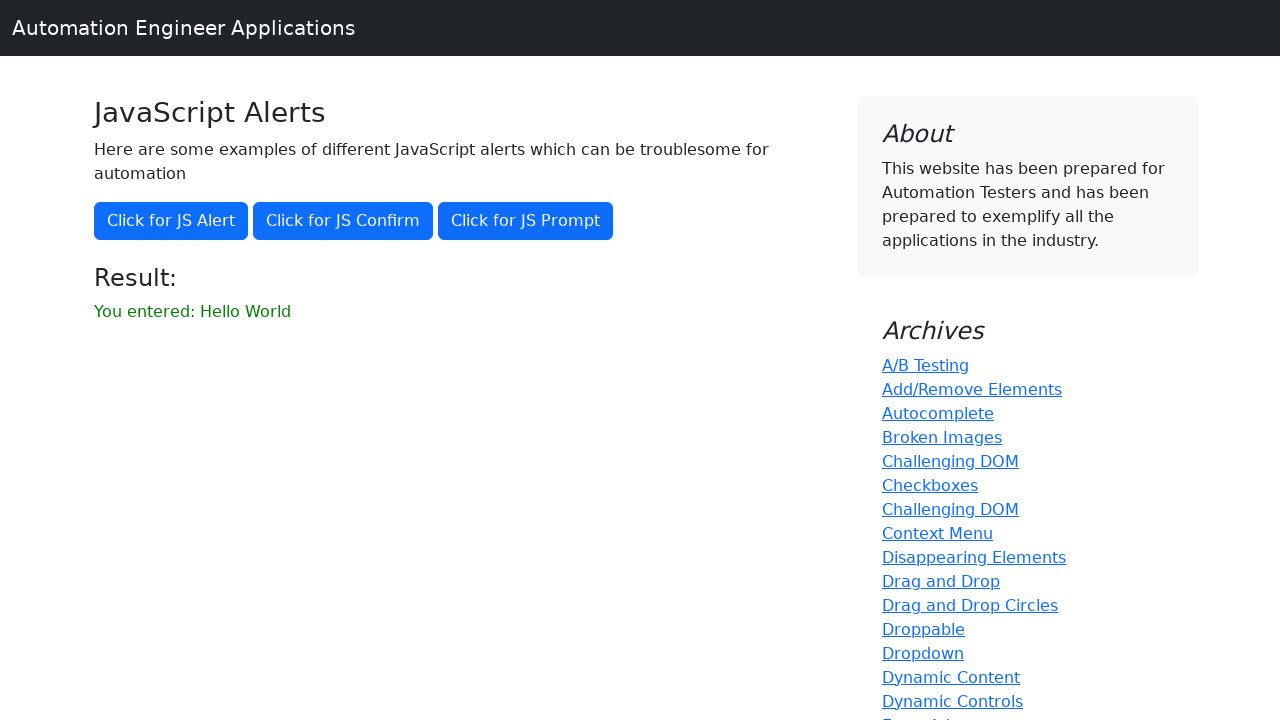

Waited for result element to load
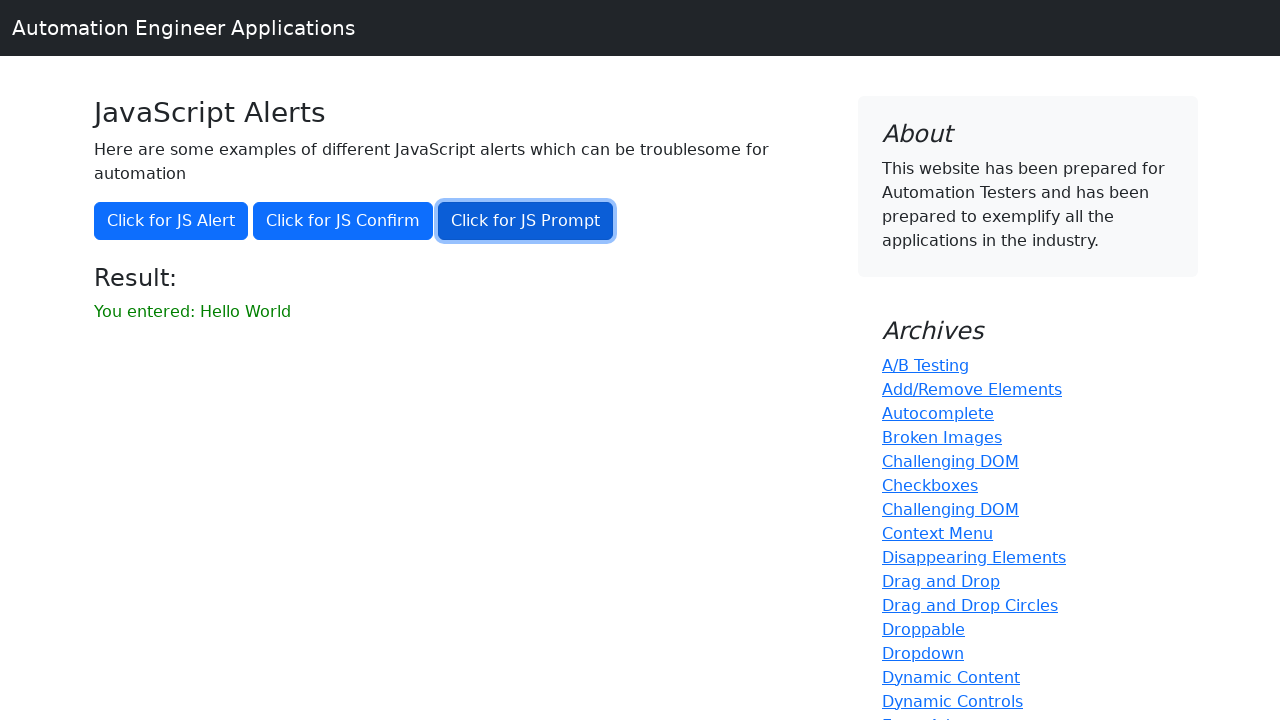

Retrieved result text from element
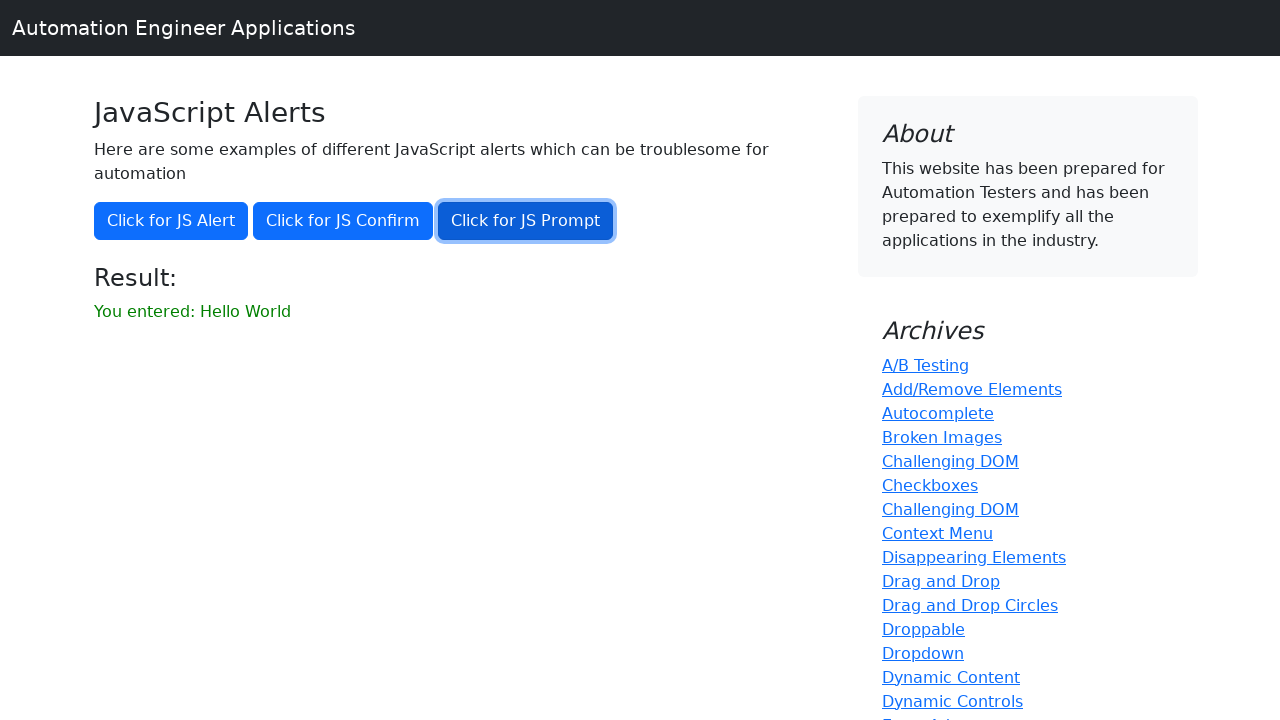

Verified result text matches expected output 'You entered: Hello World'
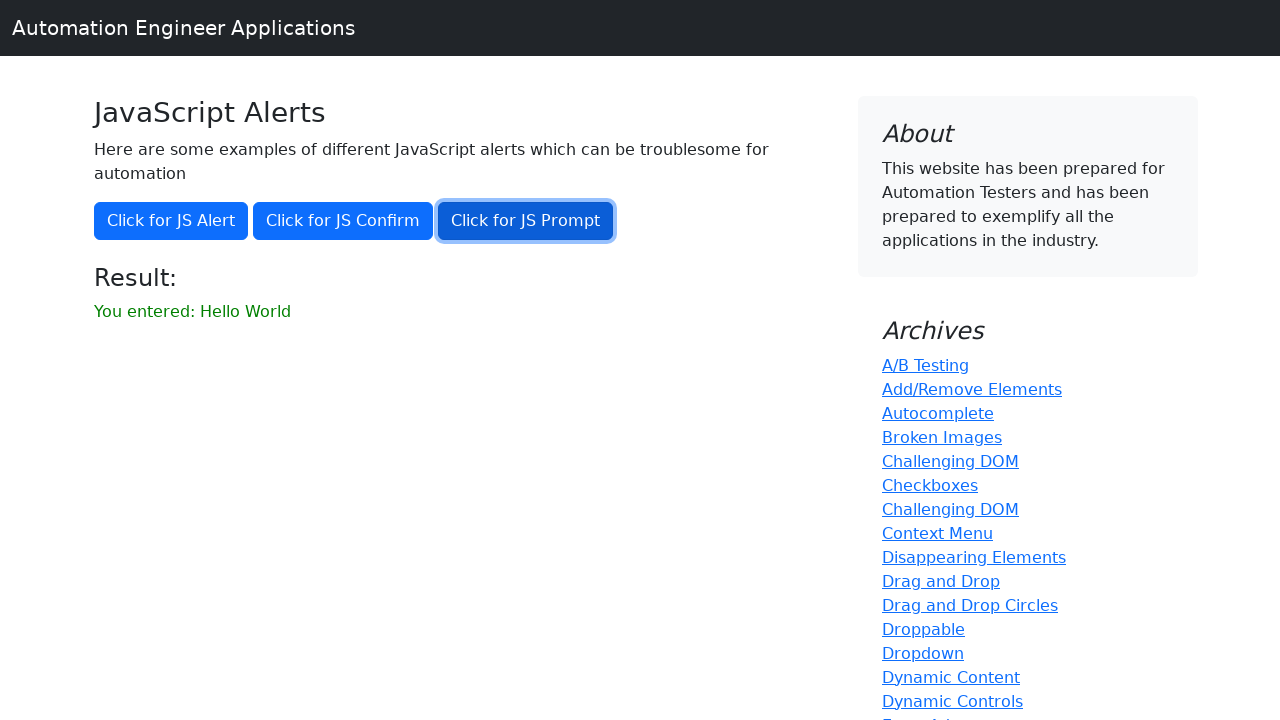

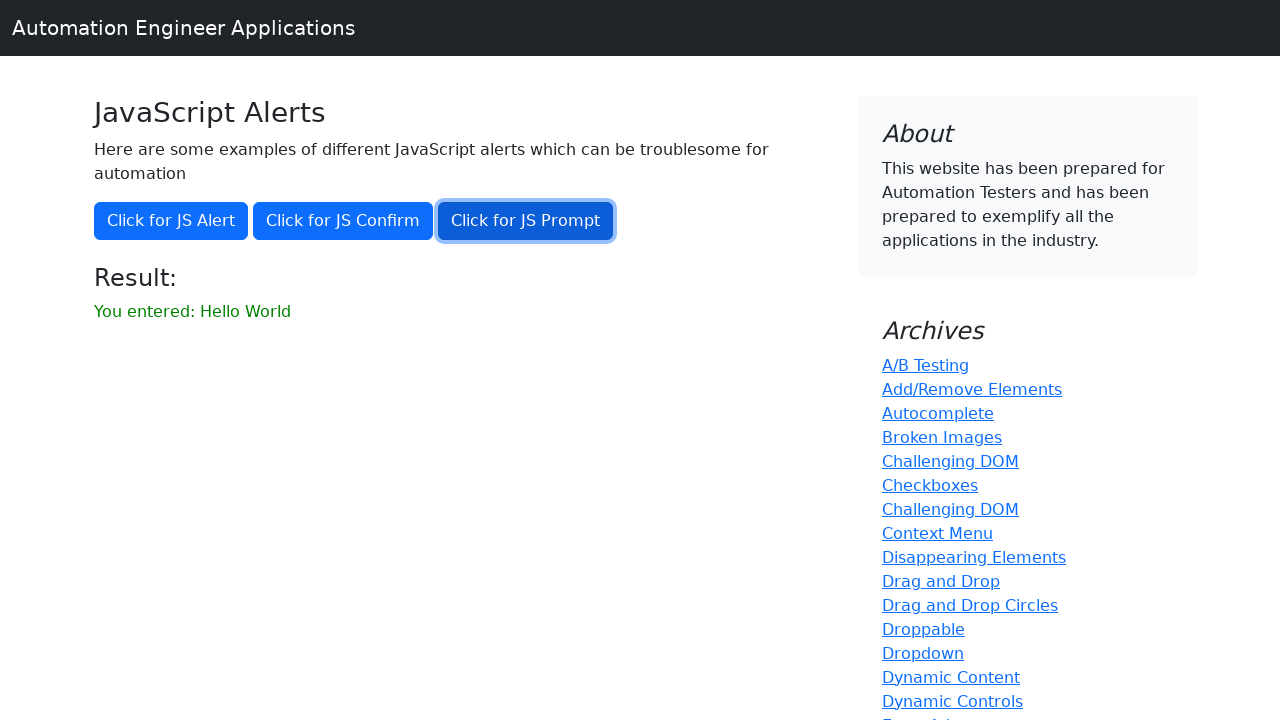